Tests that clicking Add Element twice creates less than 3 elements

Starting URL: https://the-internet.herokuapp.com/add_remove_elements/

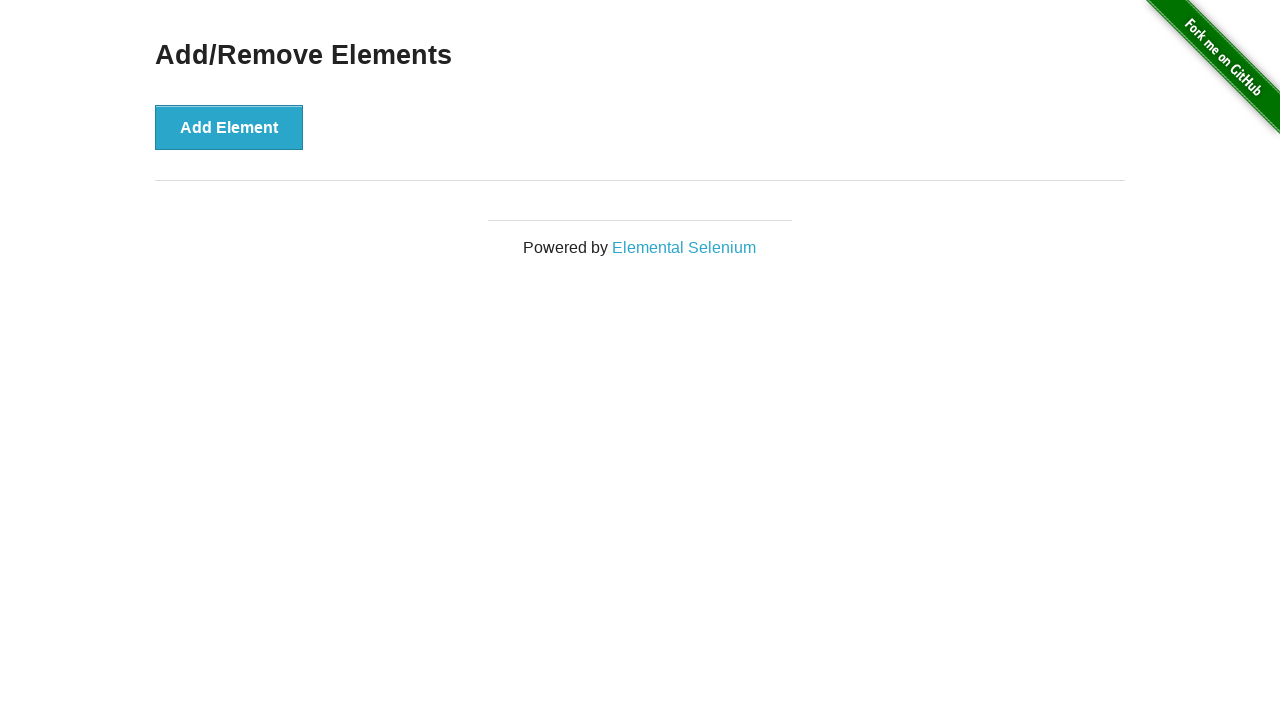

Waited for 'Add Element' button to appear
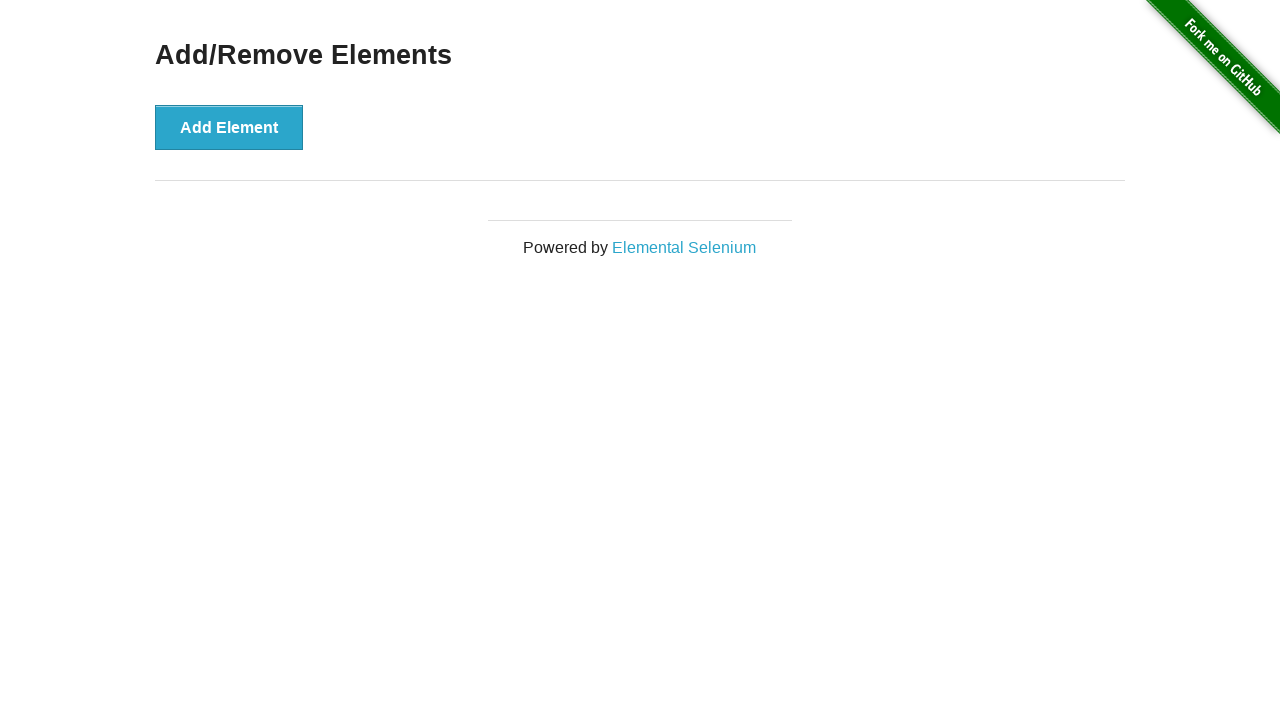

Clicked 'Add Element' button (first time) at (229, 127) on text=Add Element
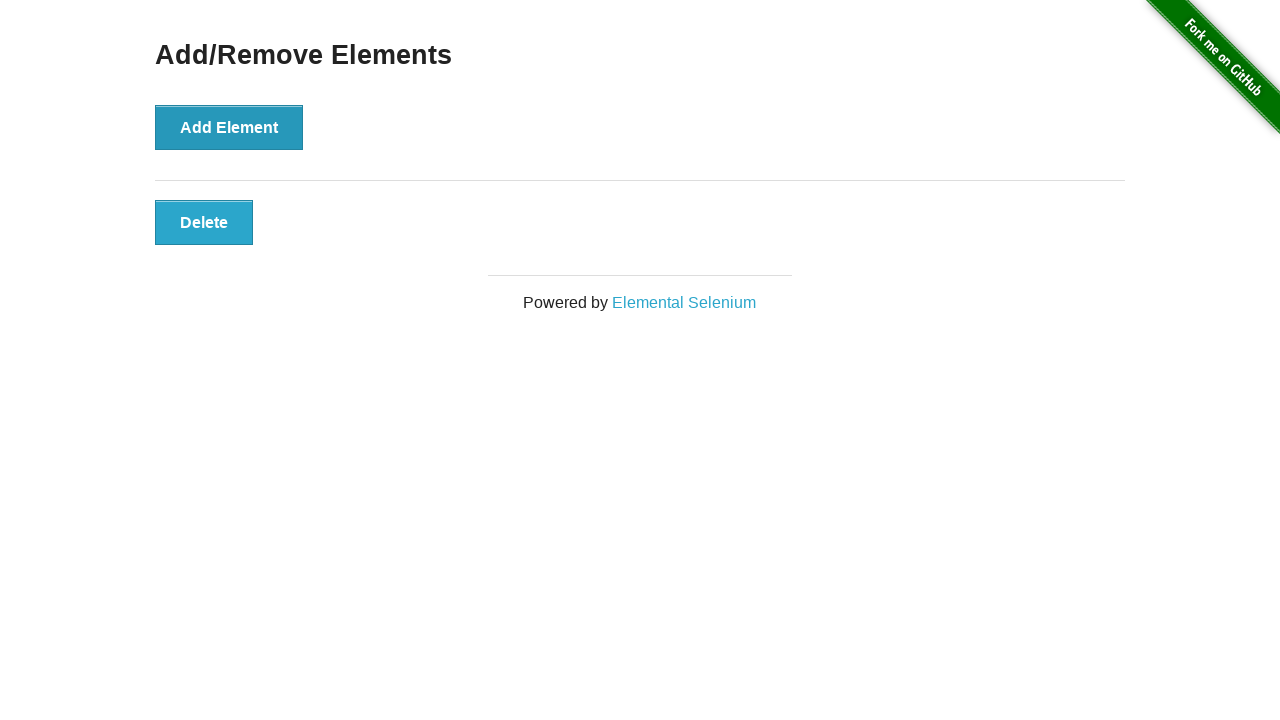

Clicked 'Add Element' button (second time) at (229, 127) on text=Add Element
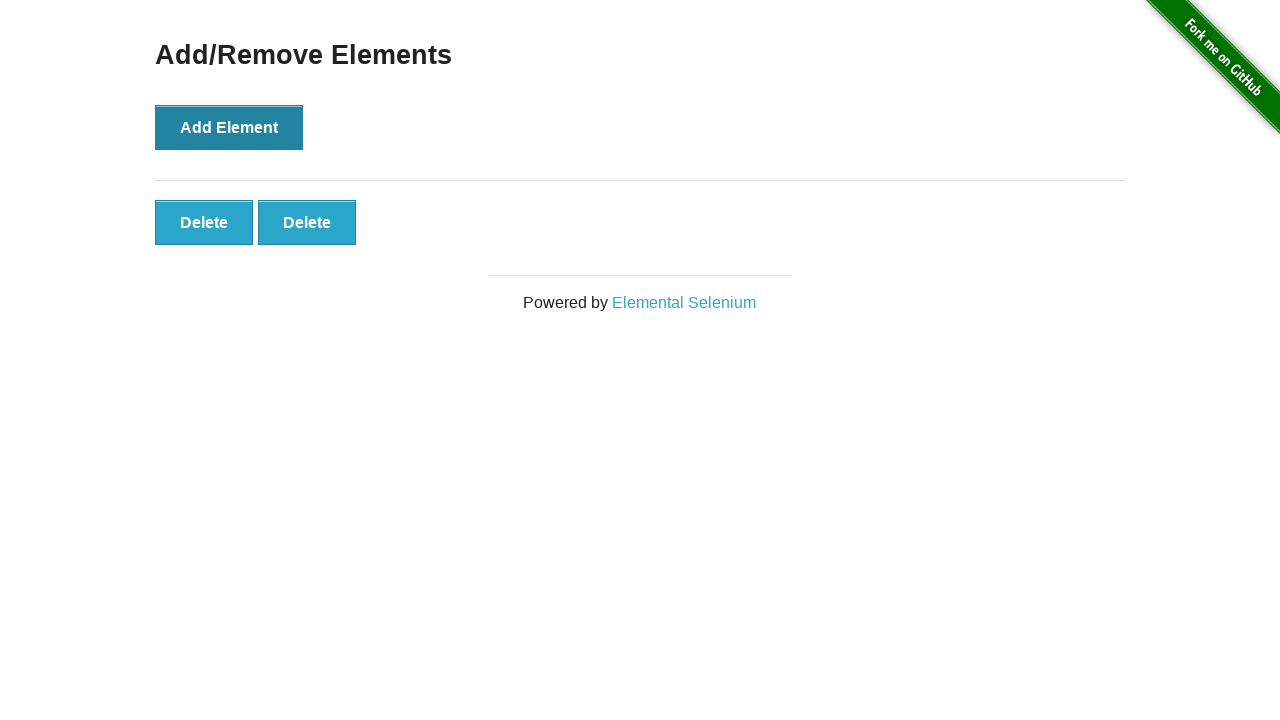

Verified that fewer than 3 elements were added (count is less than 3)
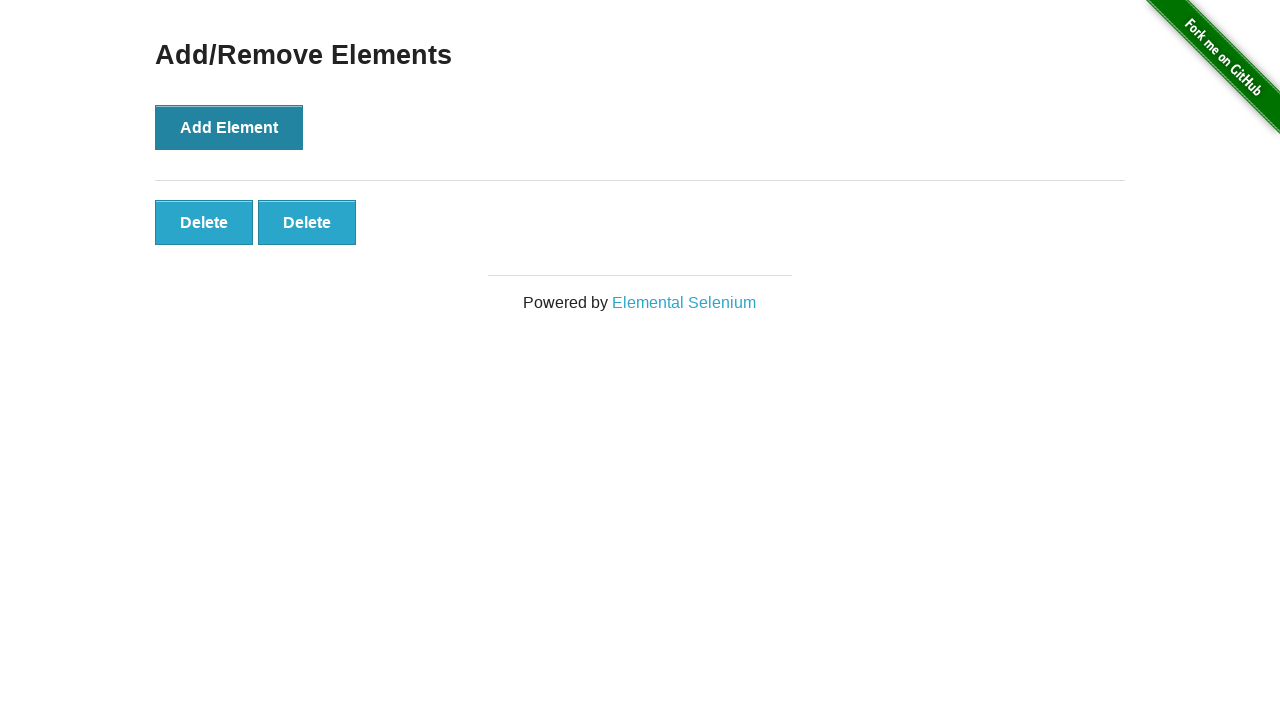

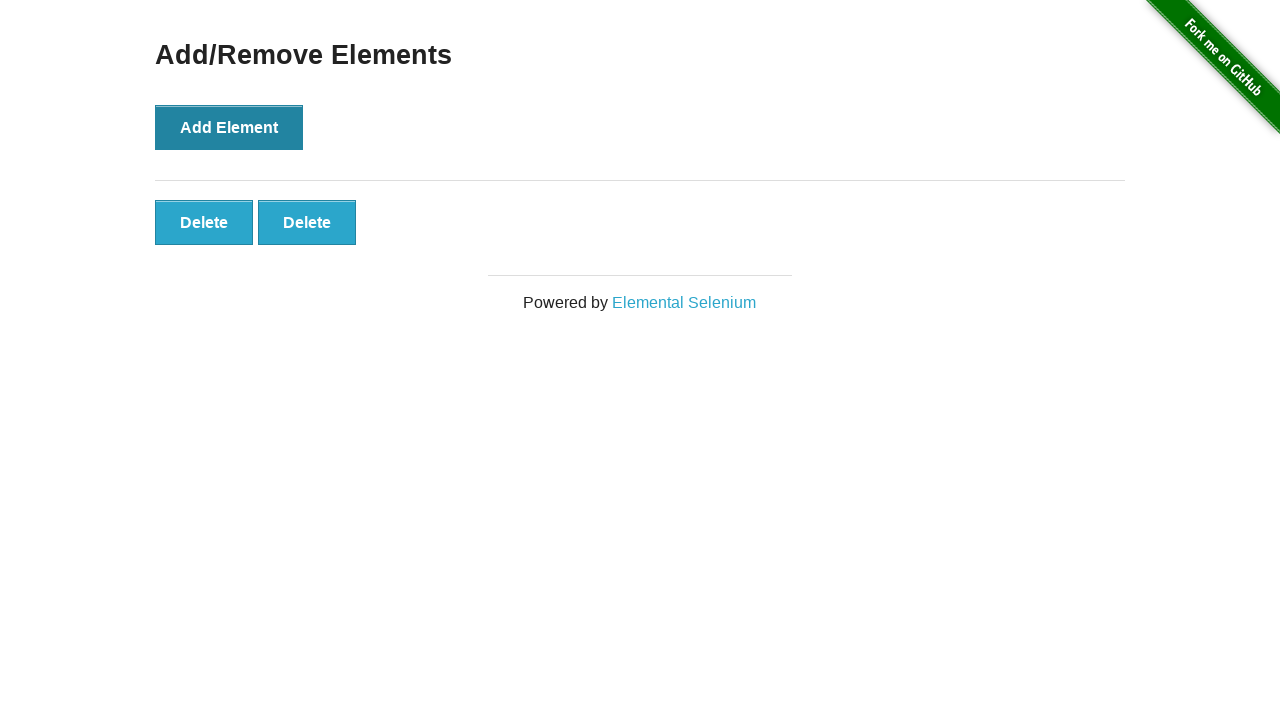